Navigates to webkit.org and clicks on the "check feature status" link, then takes a screenshot of the page

Starting URL: https://webkit.org

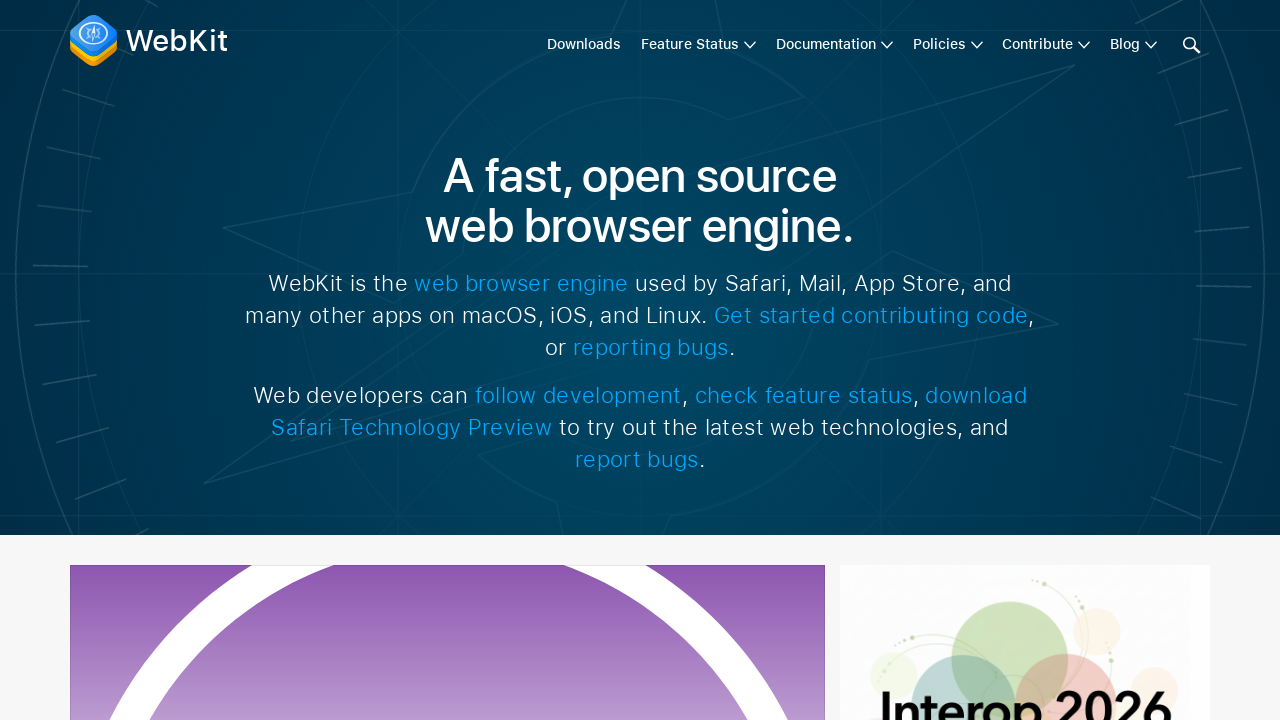

Navigated to https://webkit.org
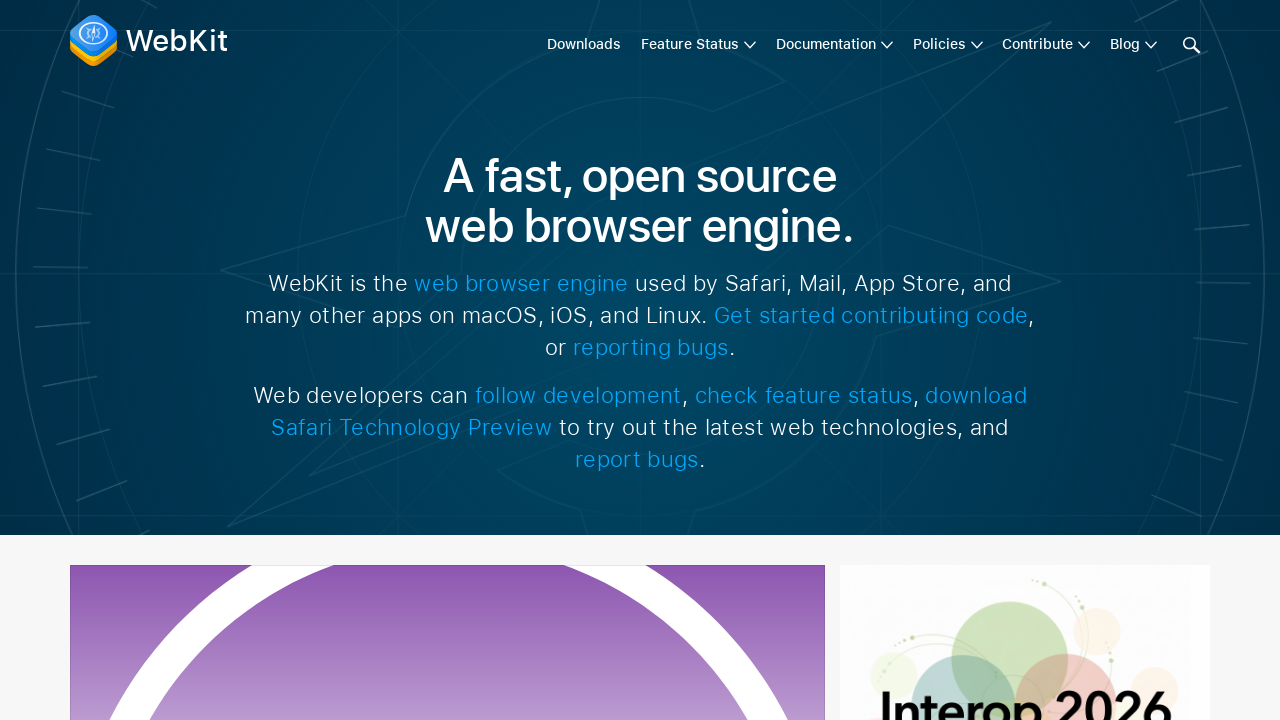

Clicked on the 'check feature status' link at (804, 395) on text=check feature status
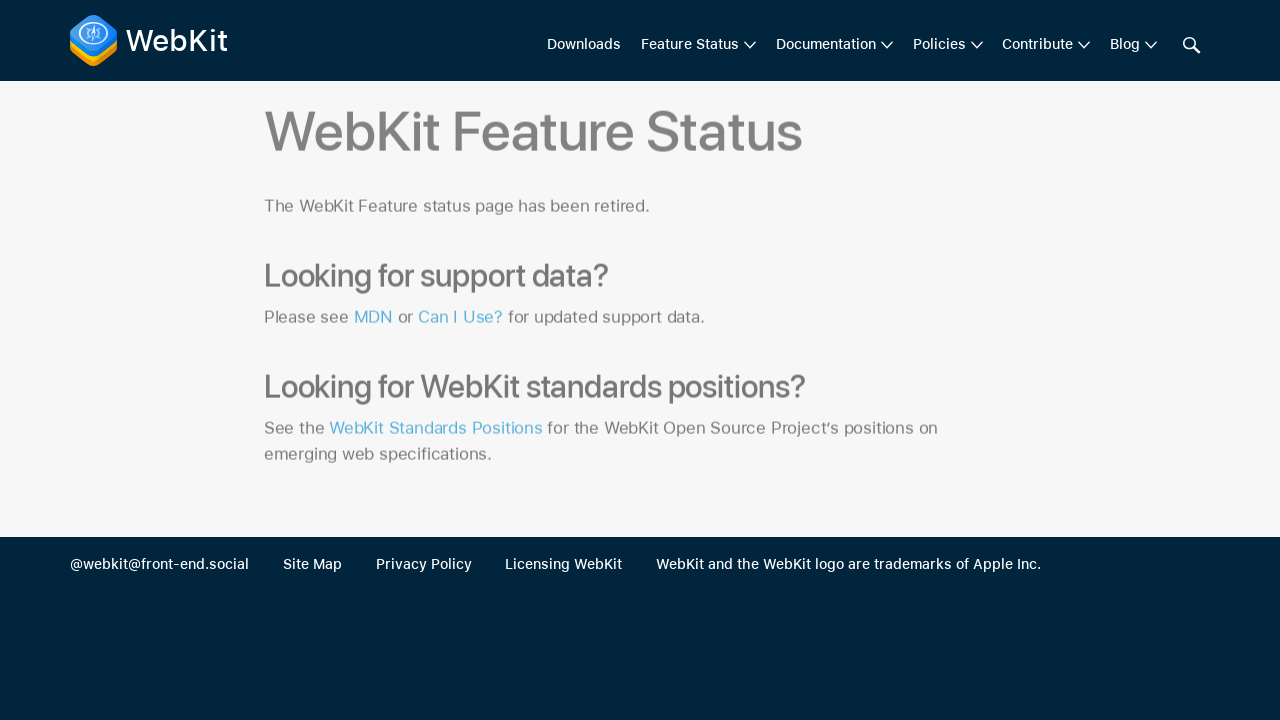

Page finished loading (networkidle state reached)
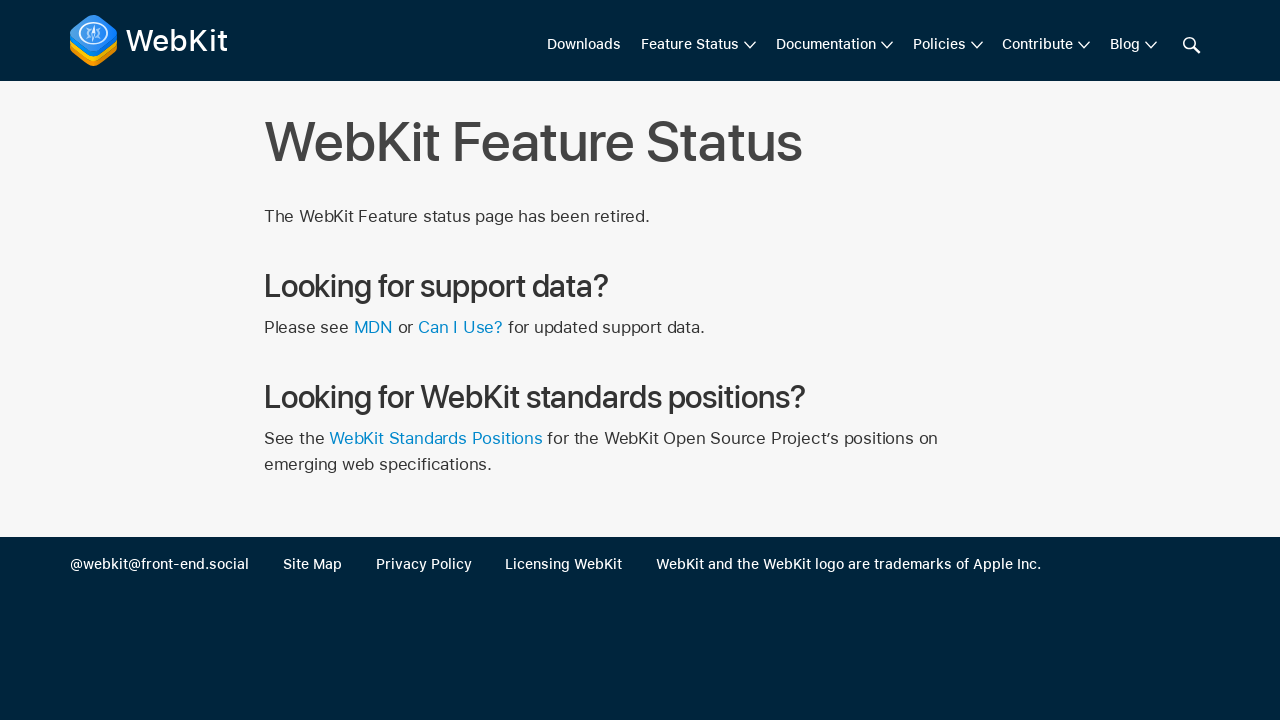

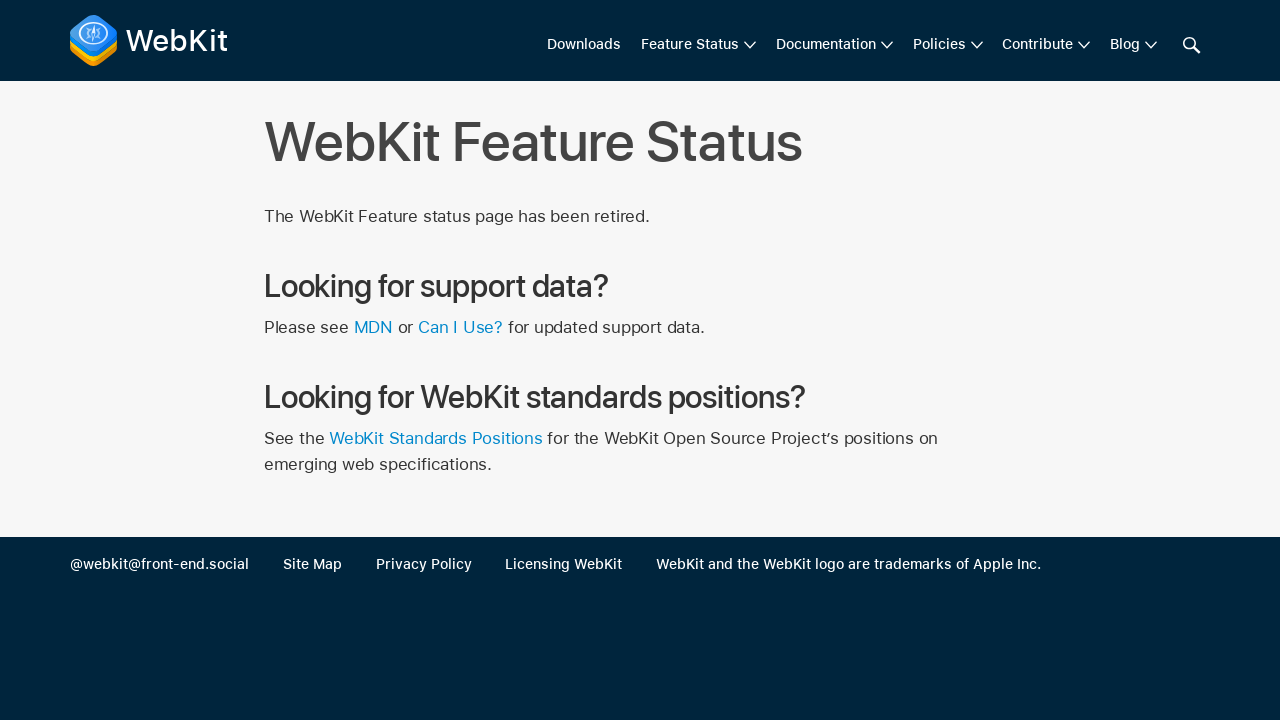